Tests JavaScript alert popup handling by triggering different types of alerts and accepting/dismissing them

Starting URL: https://demoqa.com/alerts

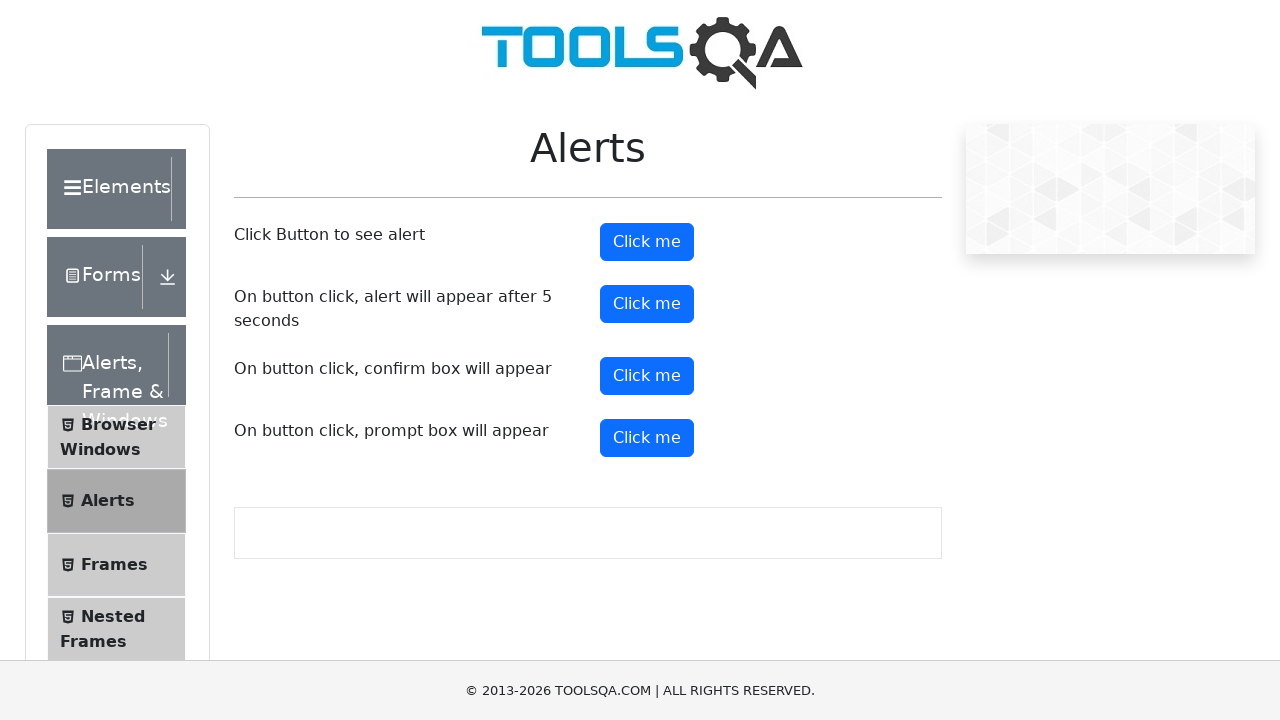

Clicked alert button to trigger first JavaScript alert at (647, 242) on #alertButton
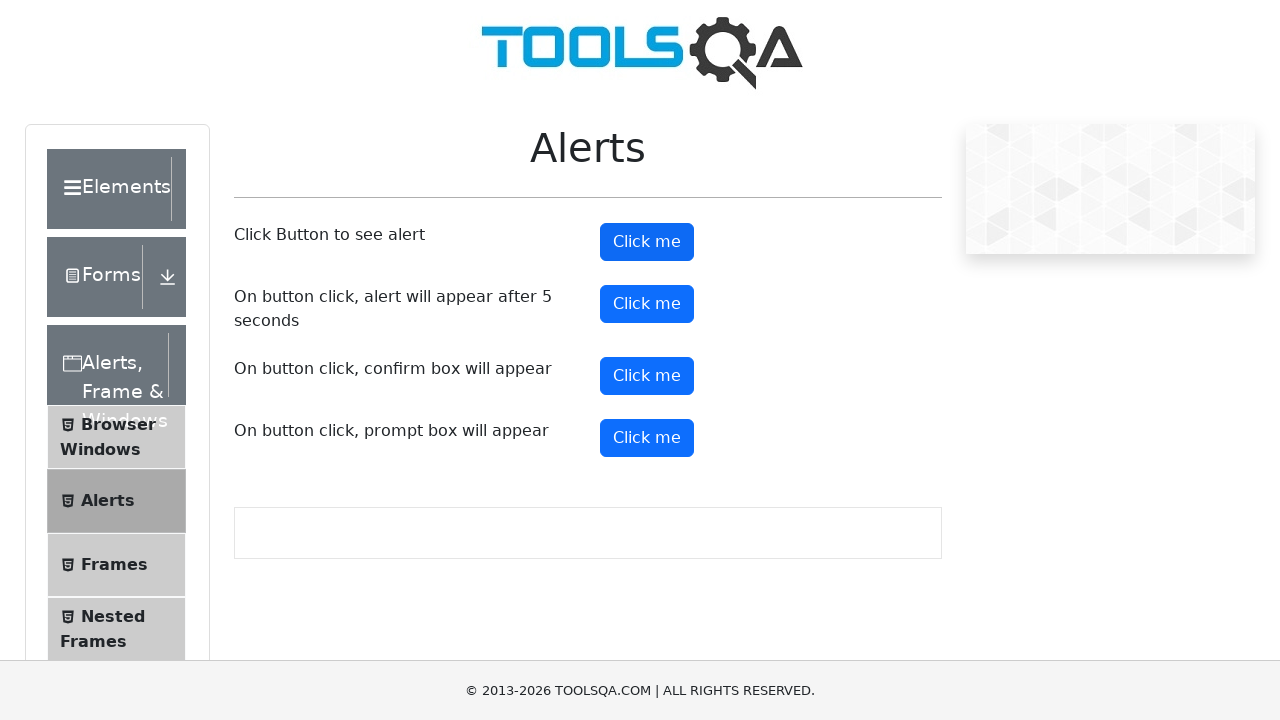

Set up dialog handler to accept alerts
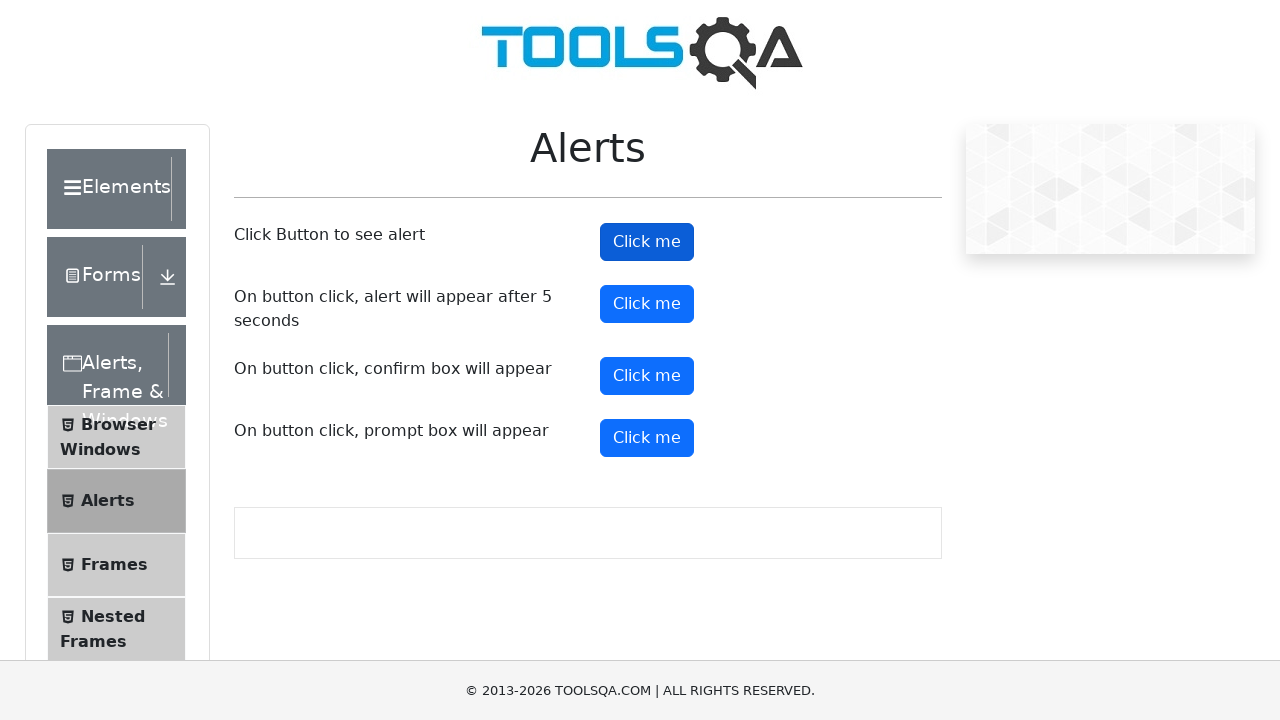

Clicked confirmation button to trigger confirmation dialog at (647, 376) on #confirmButton
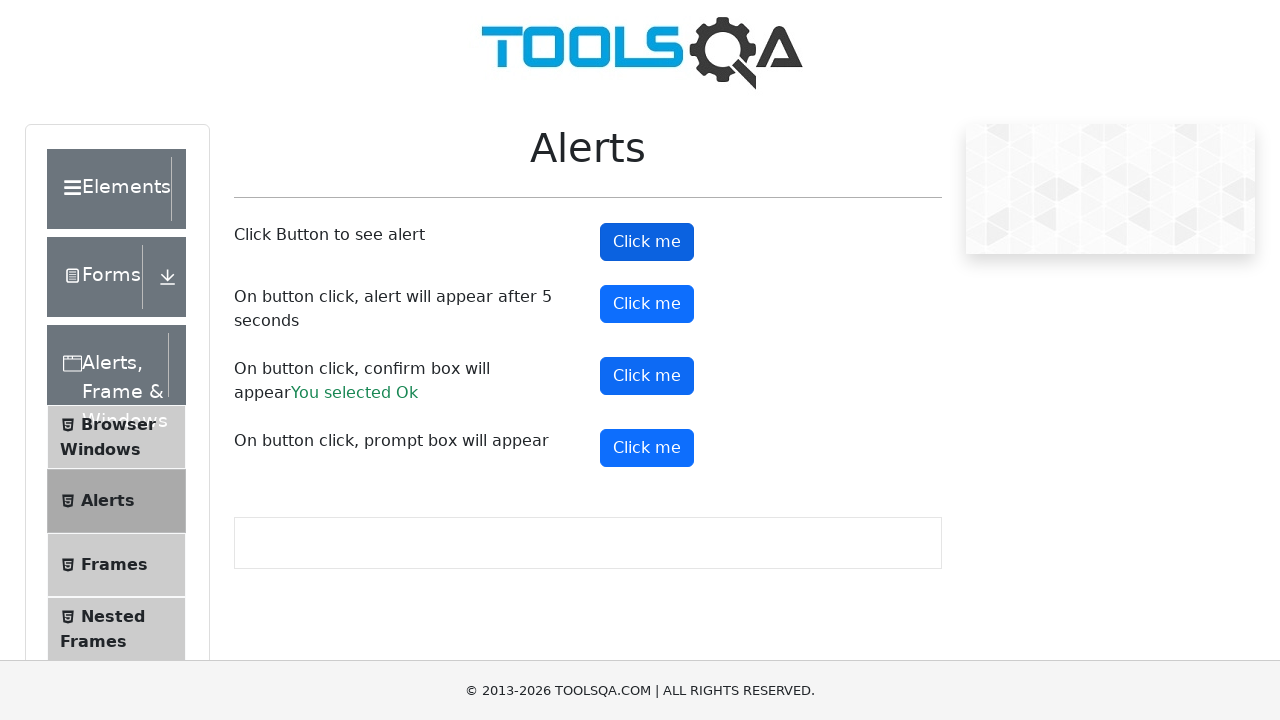

Set up one-time dialog handler to dismiss next dialog
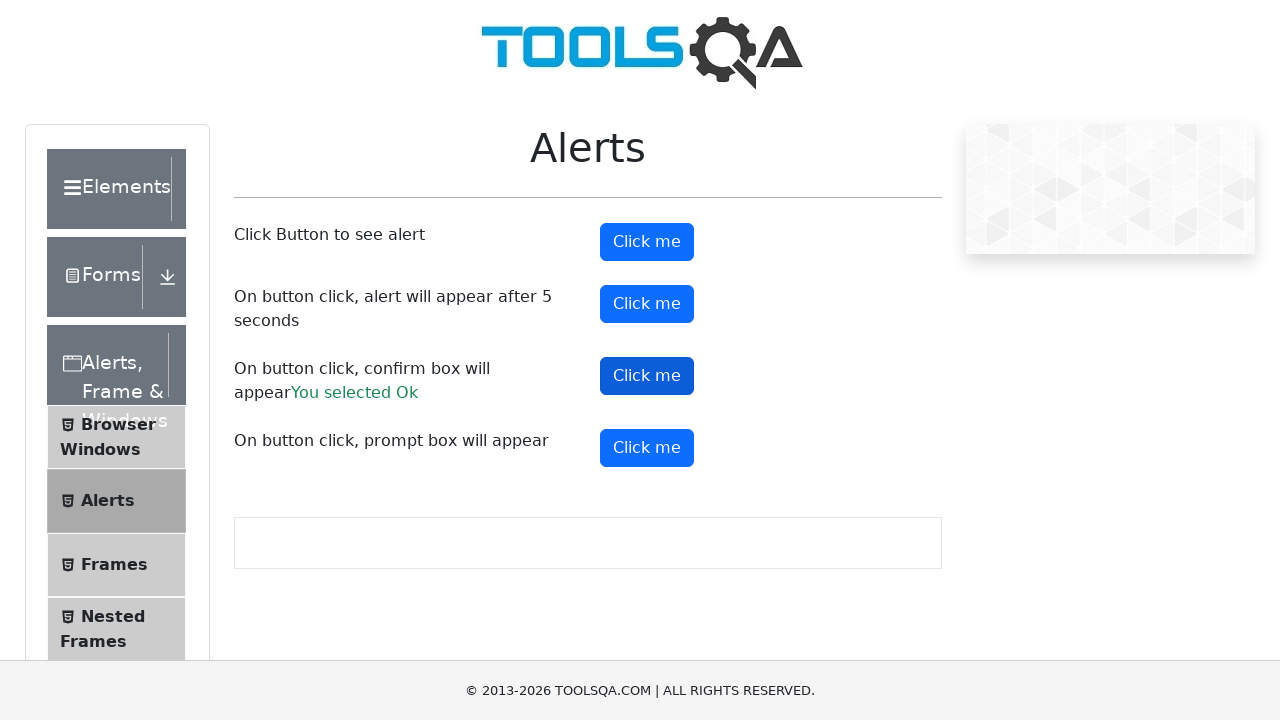

Clicked confirmation button again - dialog will be dismissed at (647, 376) on #confirmButton
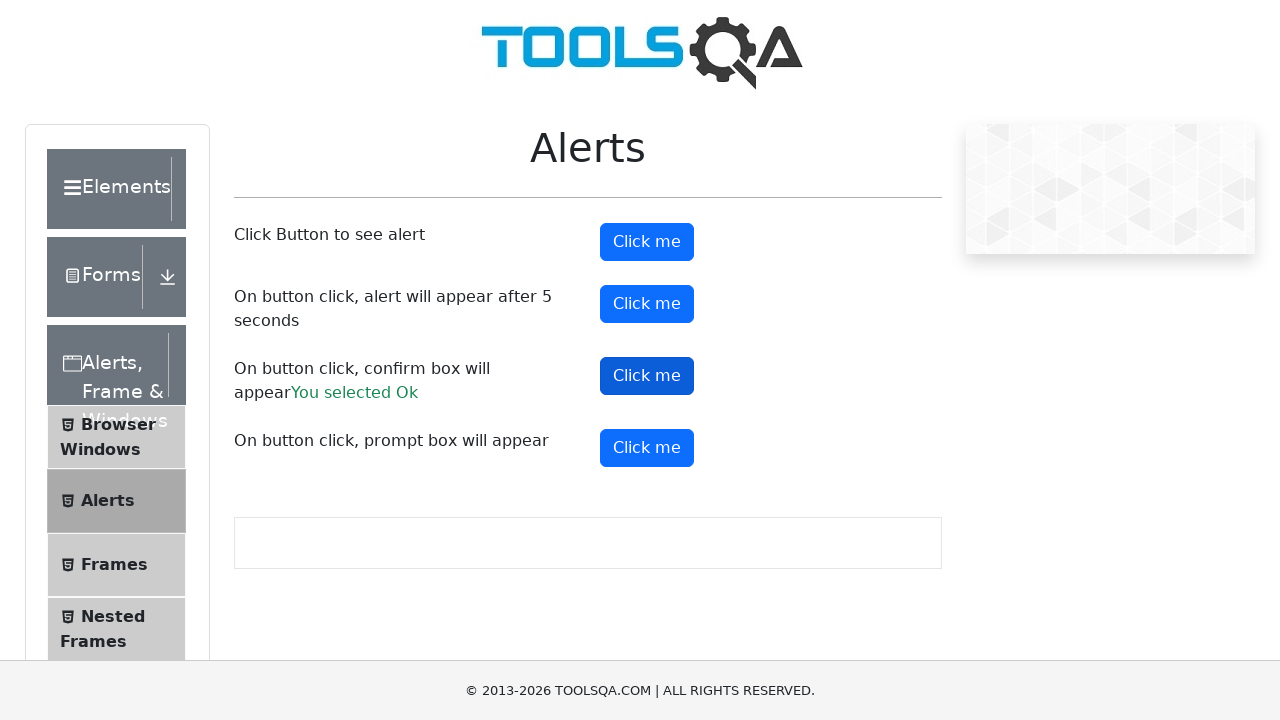

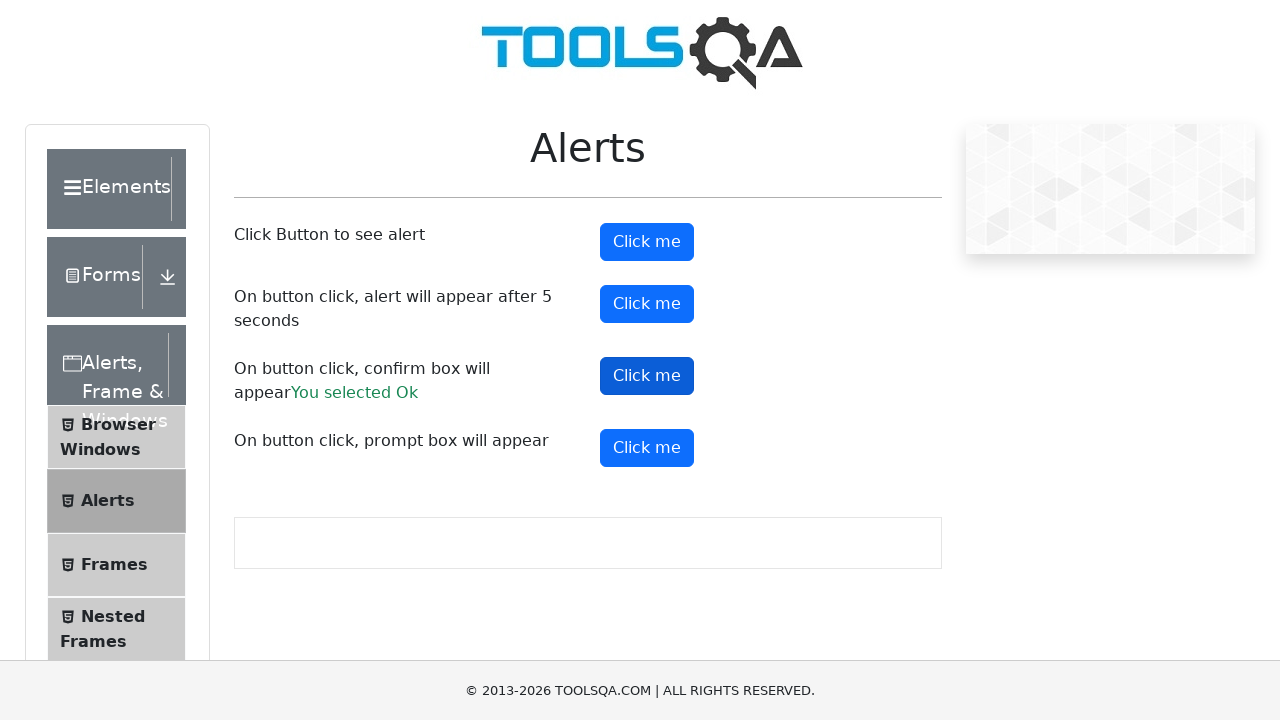